Tests product navigation on demoblaze demo shop by clicking through the Laptops category, selecting Sony vaio i5 product, adding it to cart, and accepting the confirmation alert popup.

Starting URL: https://www.demoblaze.com/index.html

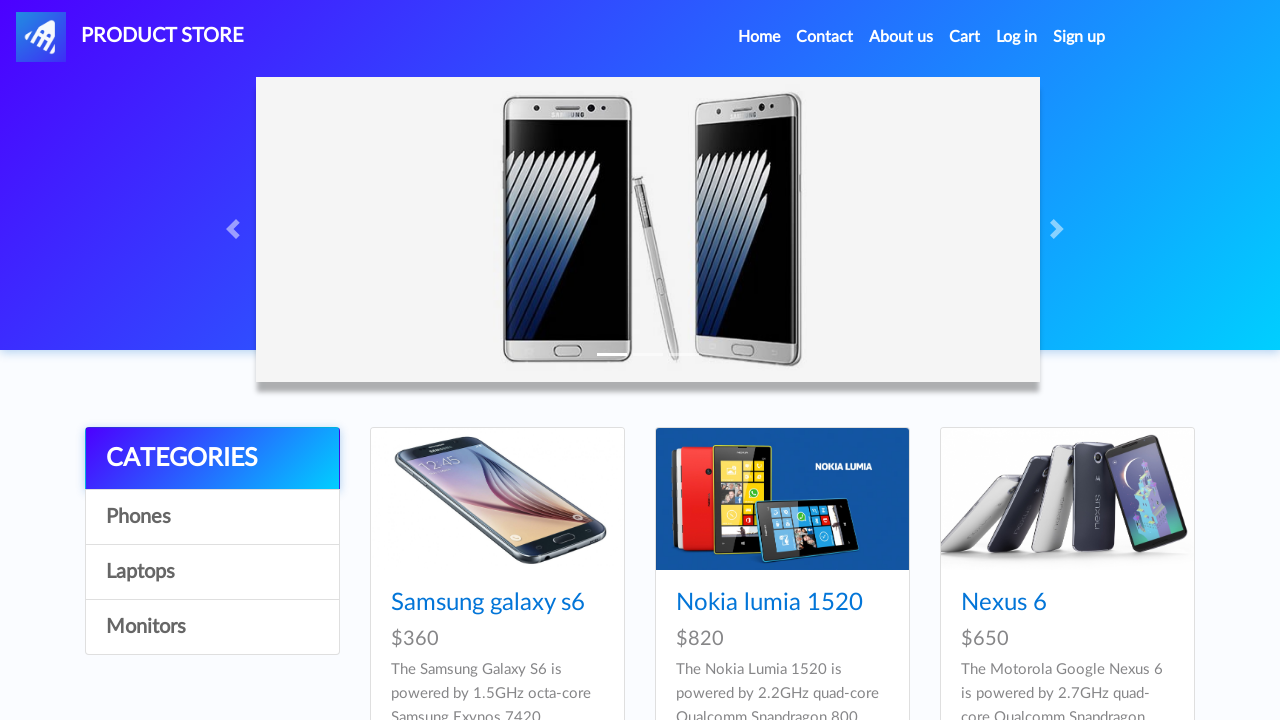

Clicked on 'Laptops' category link at (212, 572) on a:has-text('Laptops')
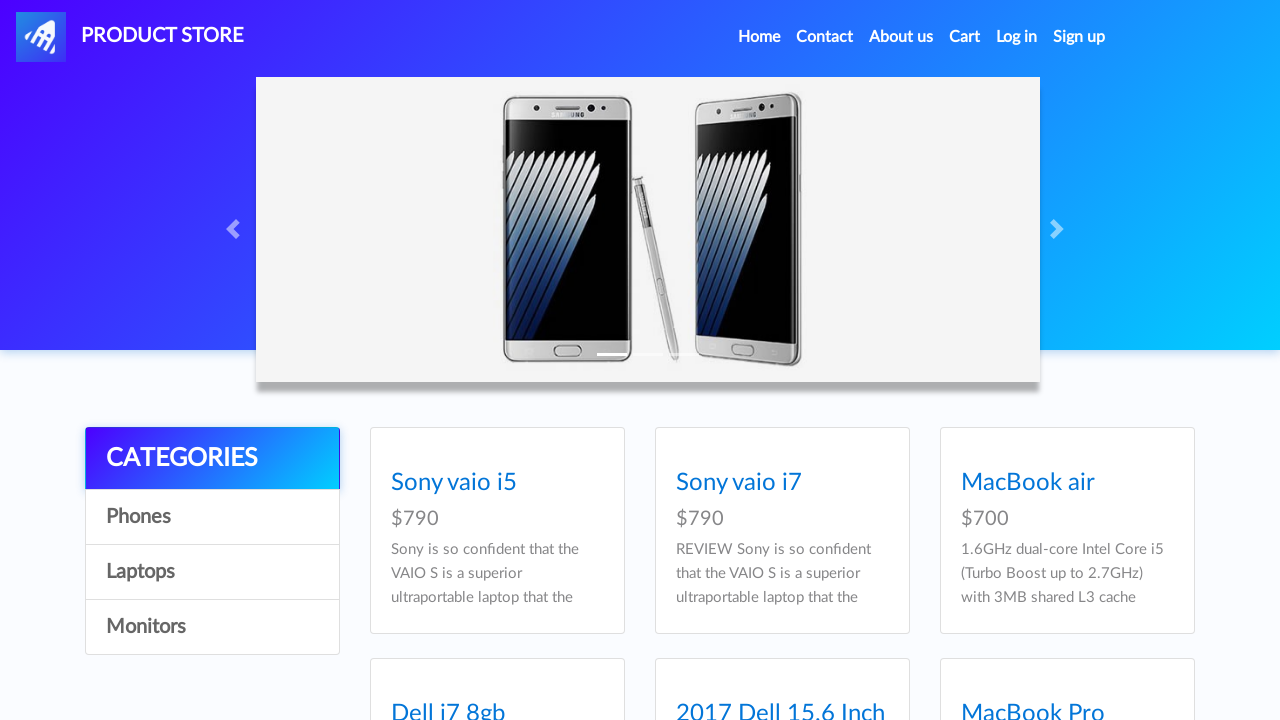

Waited for Laptops category to load
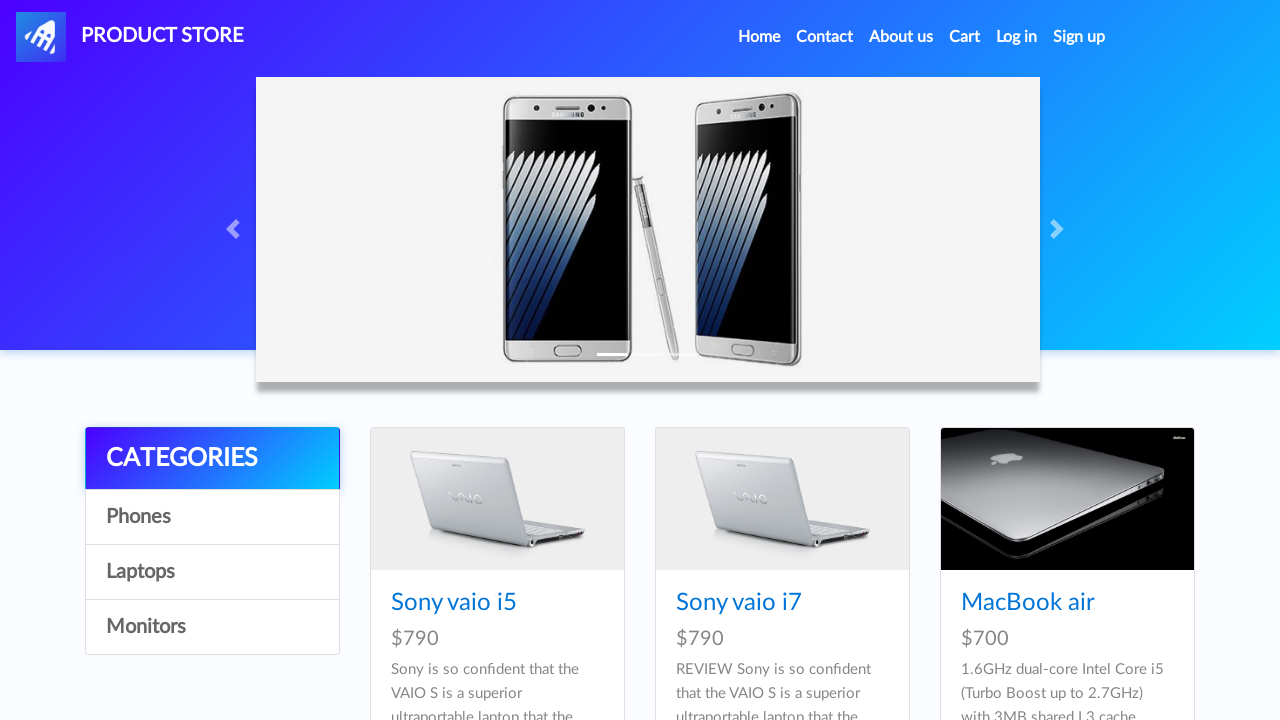

Clicked on 'Sony vaio i5' product at (454, 603) on a:has-text('Sony vaio i5')
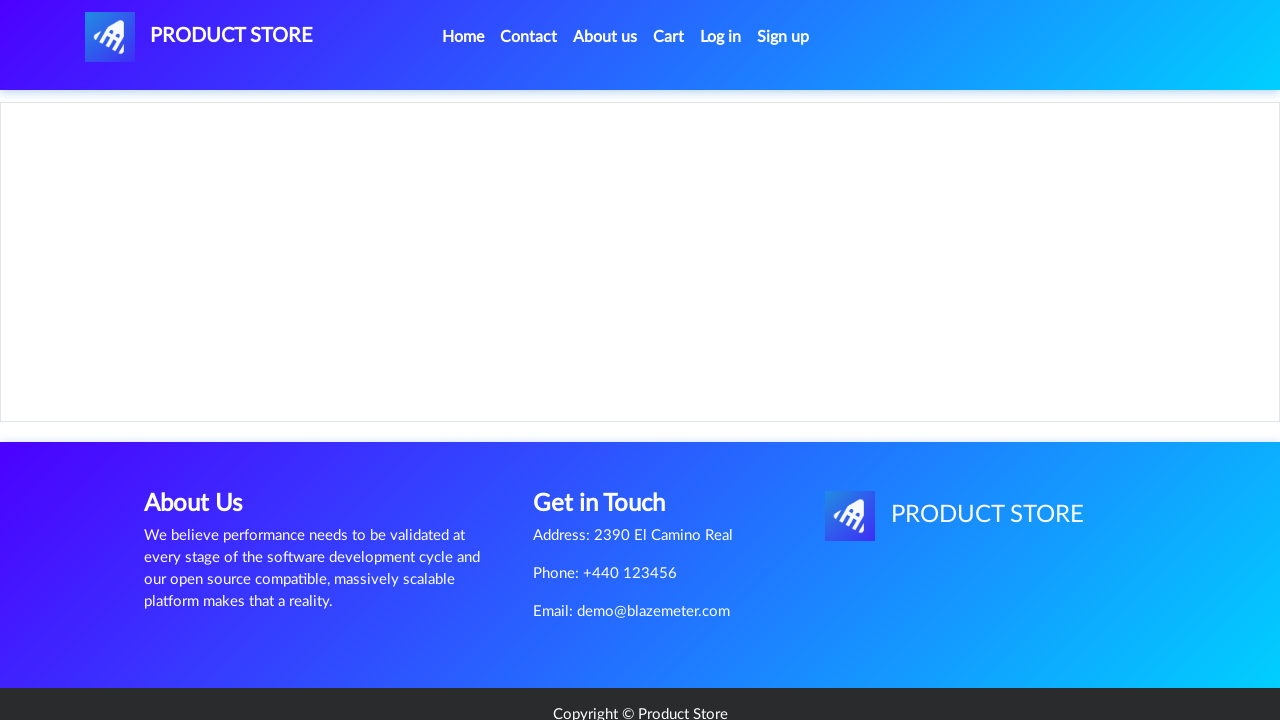

Waited for product page to load
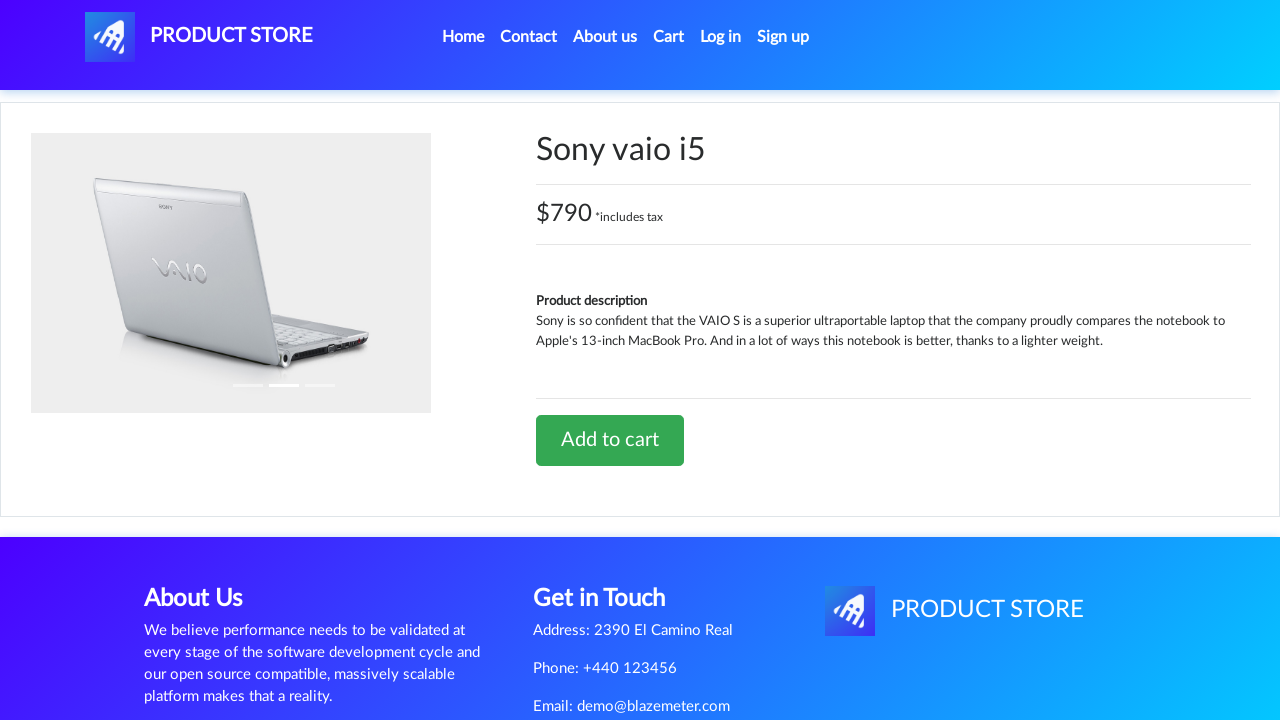

Clicked 'Add to cart' button for Sony vaio i5 at (610, 440) on a:has-text('Add to cart')
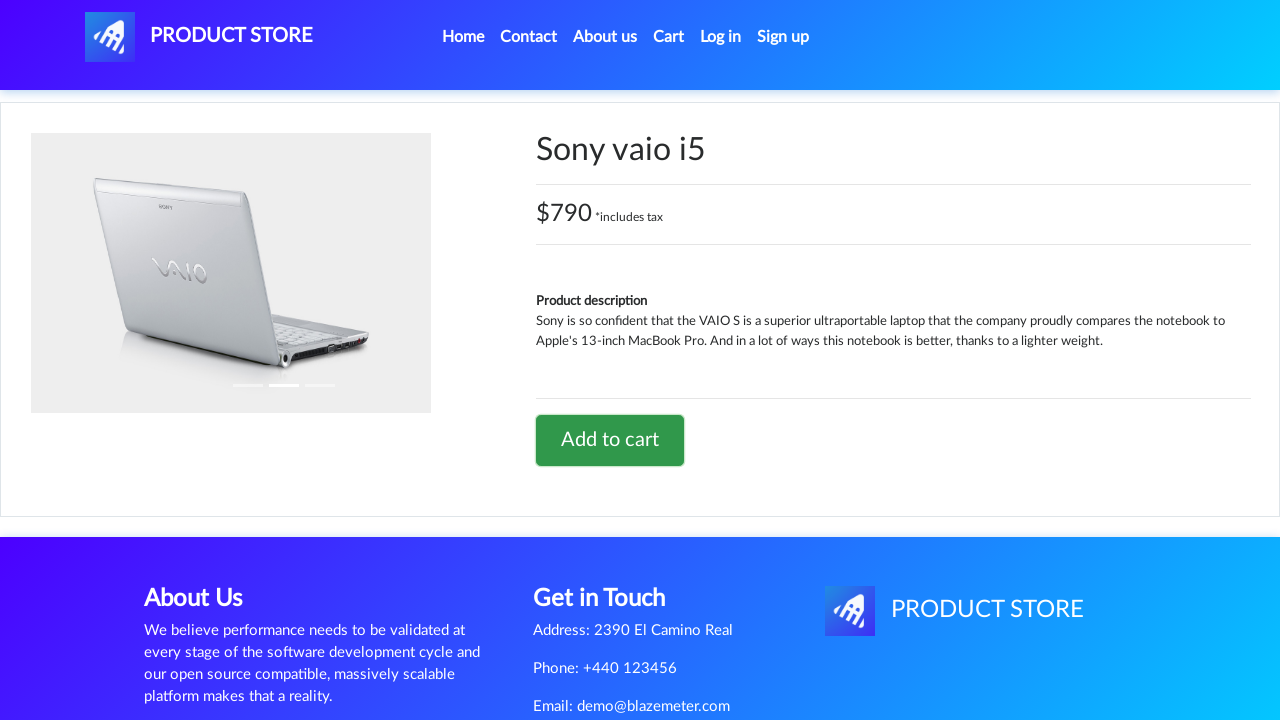

Set up dialog handler to accept alerts
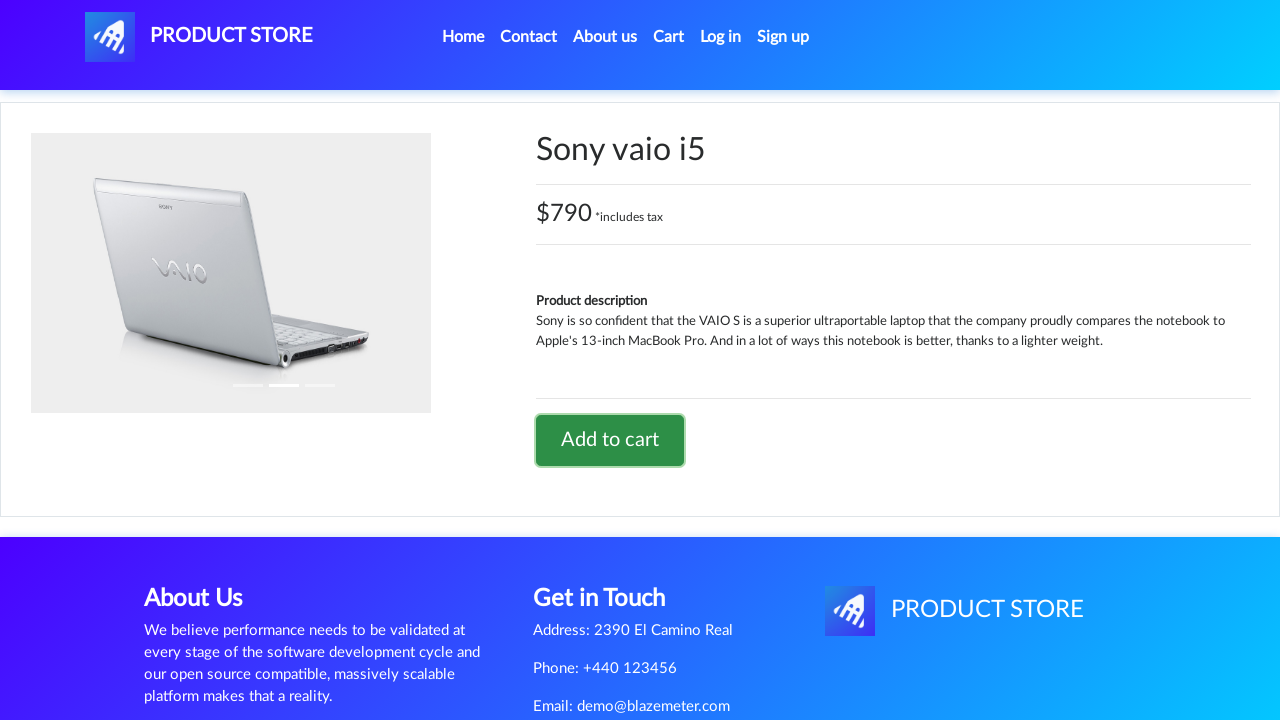

Waited for alert popup to appear and be accepted
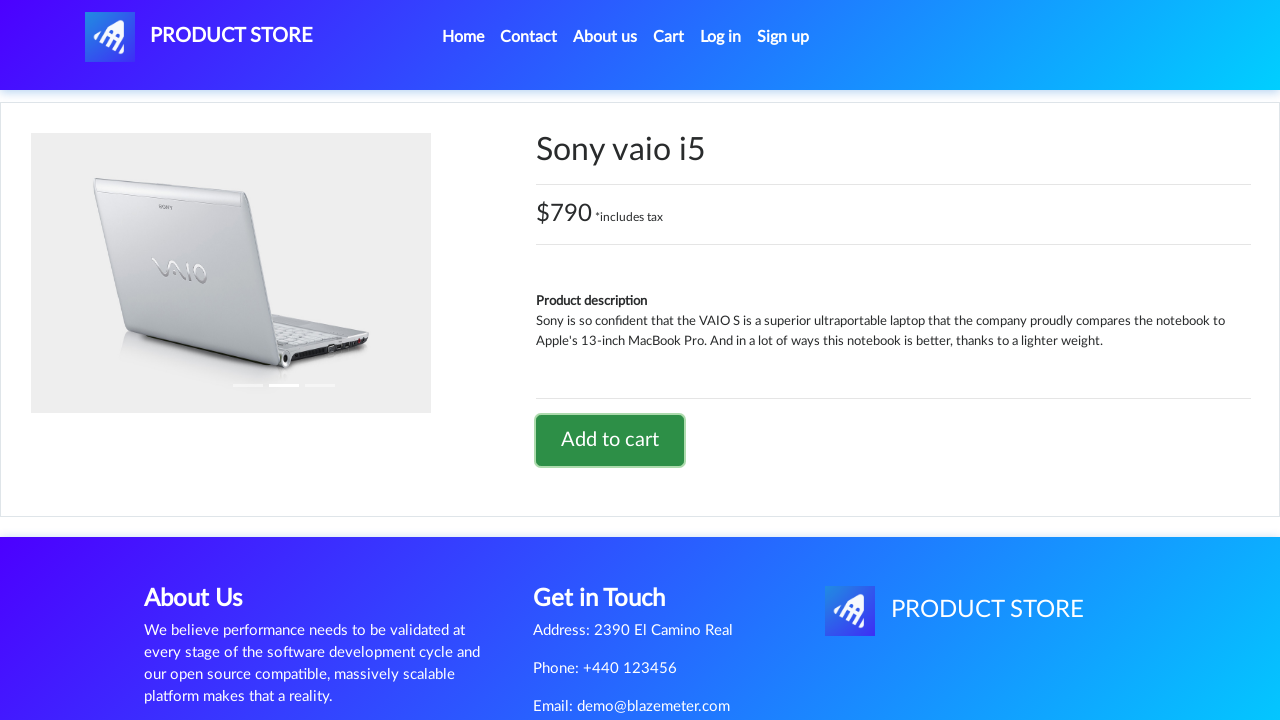

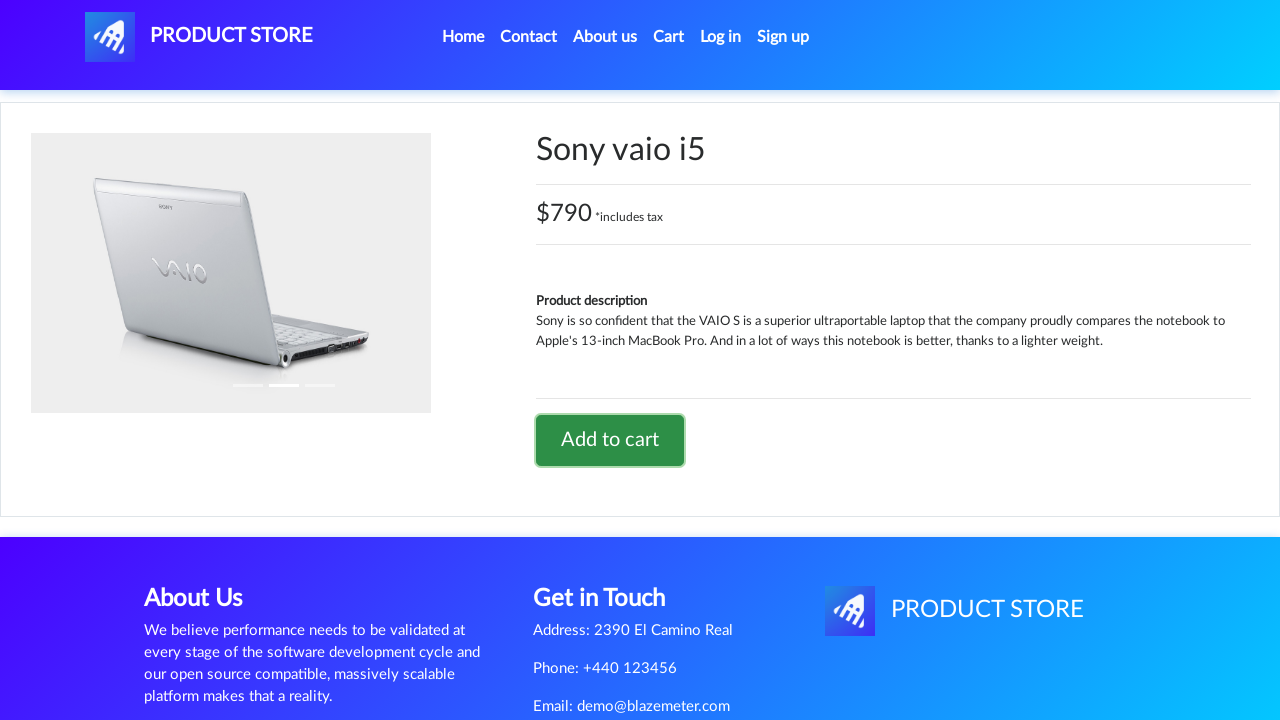